Tests fluent wait functionality by clicking a button that starts a timer and then waiting for a specific text element to appear on the page.

Starting URL: http://seleniumpractise.blogspot.com/2016/08/how-to-use-explicit-wait-in-selenium.html

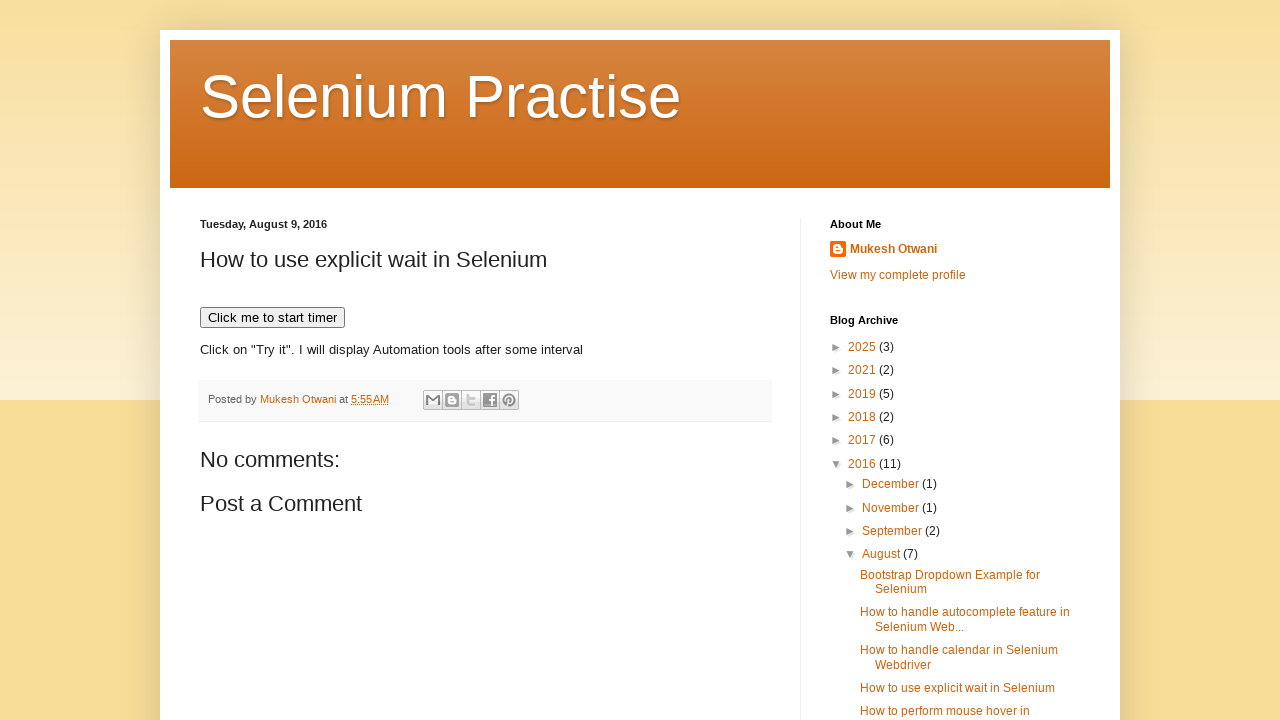

Navigated to fluent wait test page
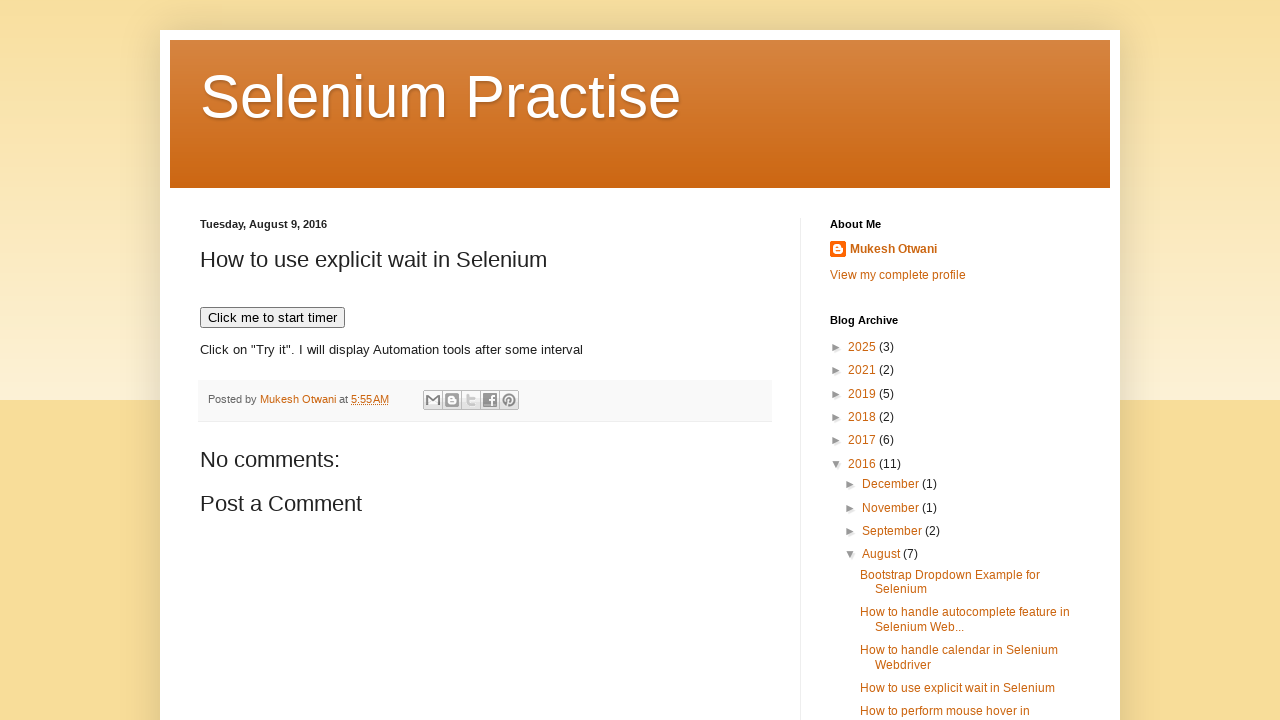

Clicked the button to start the timer at (272, 318) on xpath=//button[text()='Click me to start timer']
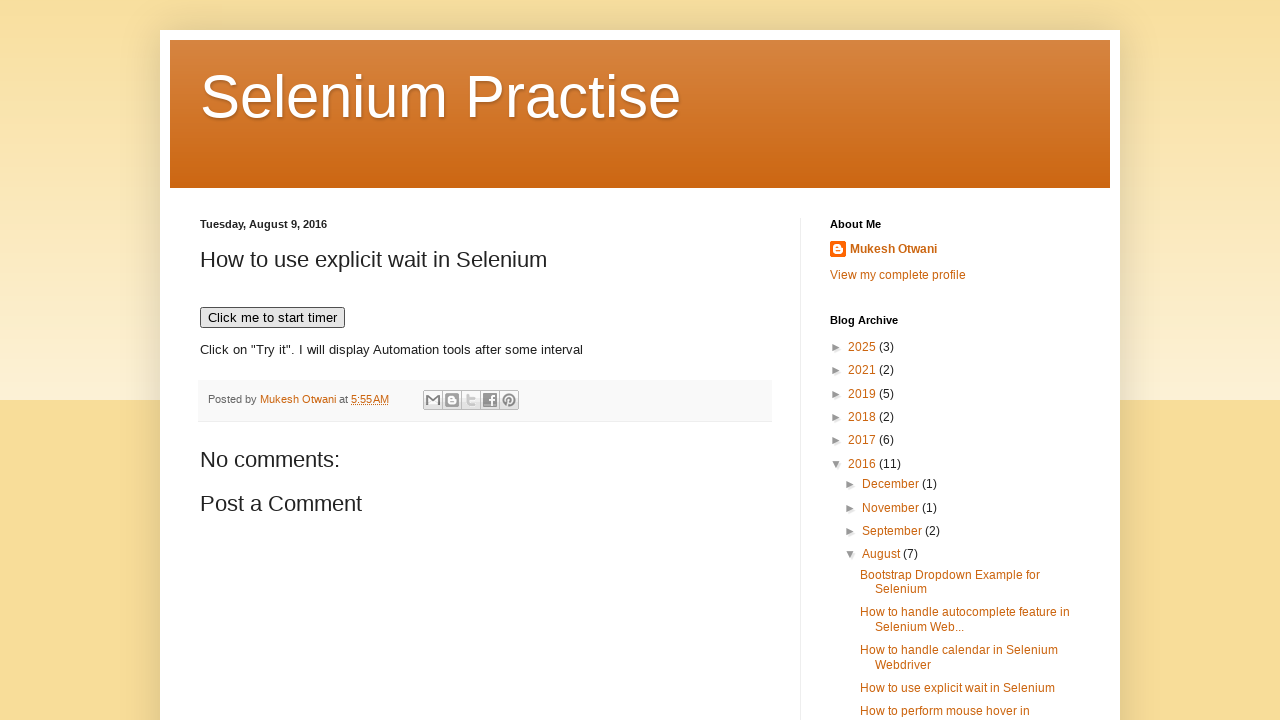

WebDriver text element appeared on the page
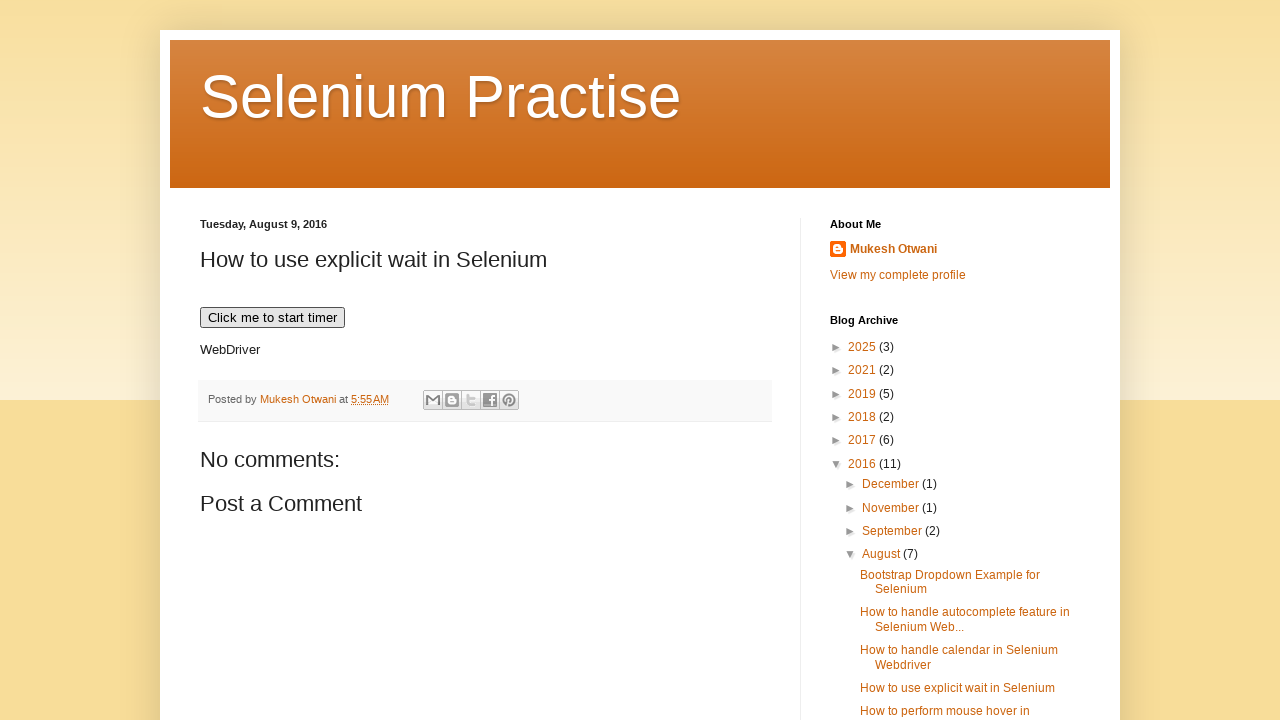

Verified WebDriver element is visible
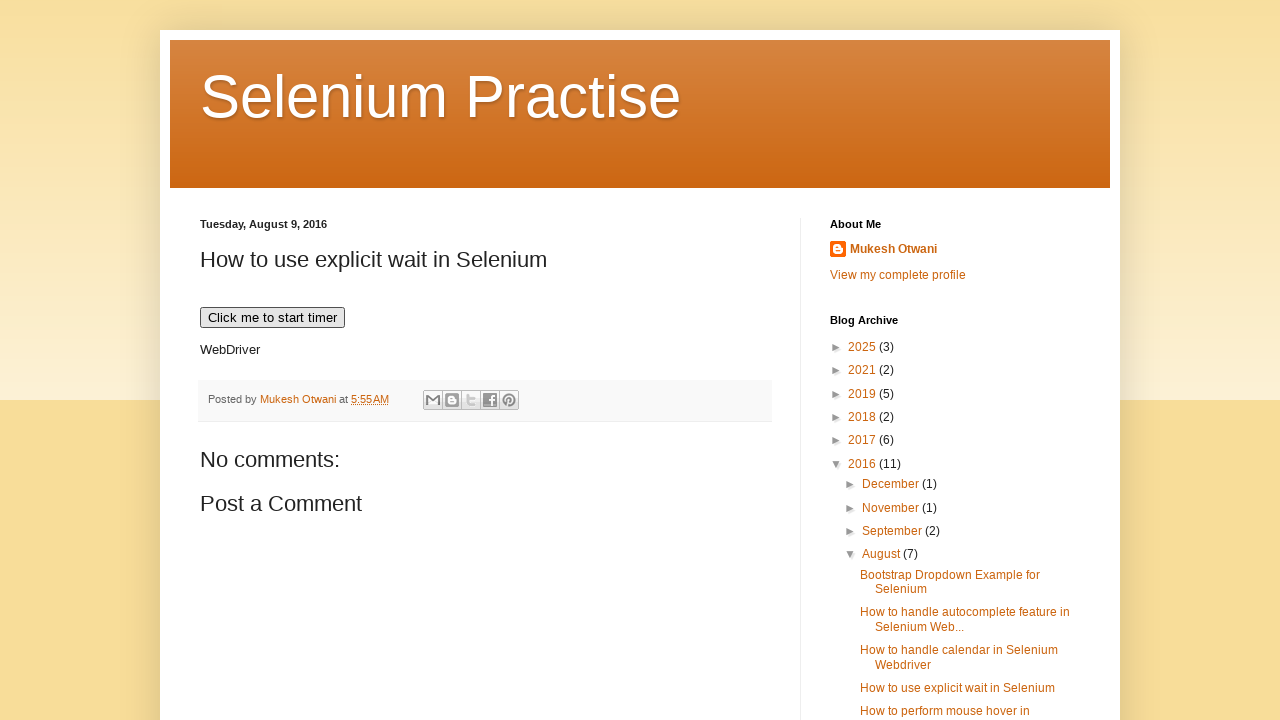

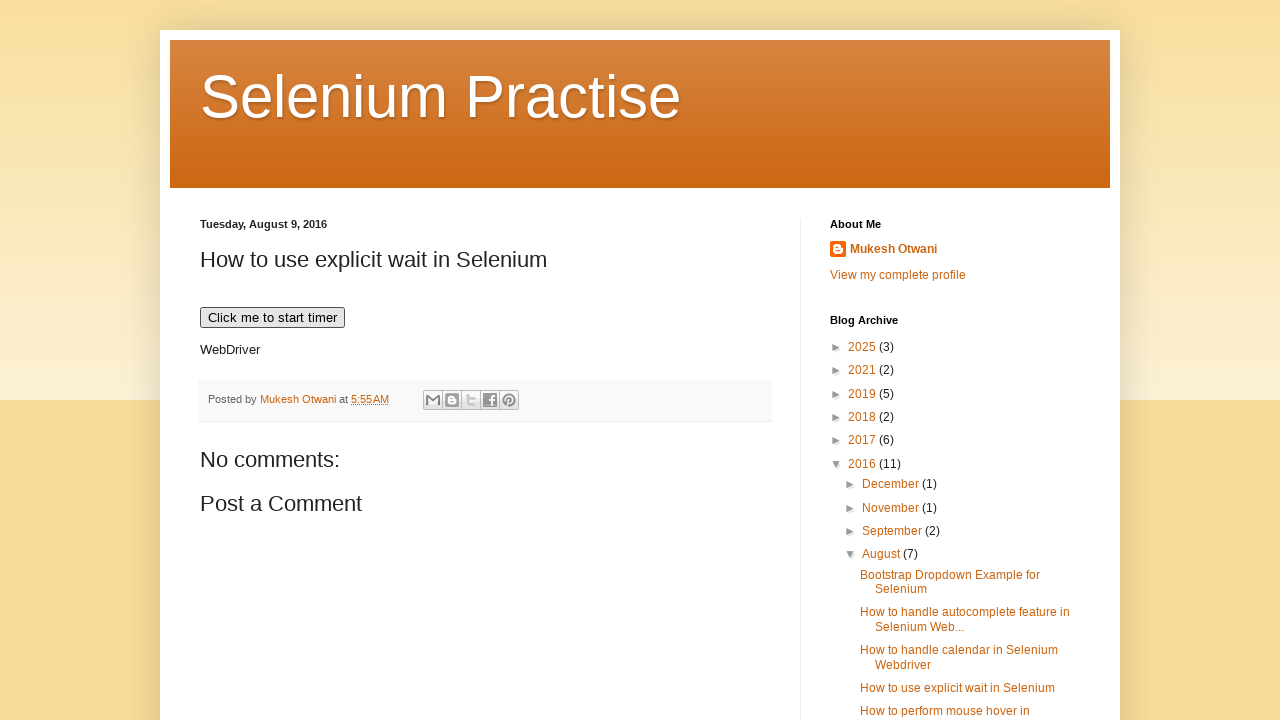